Tests multi-select dropdown functionality by selecting options using visible text, index, and value attribute, then deselecting an option

Starting URL: https://training-support.net/webelements/selects

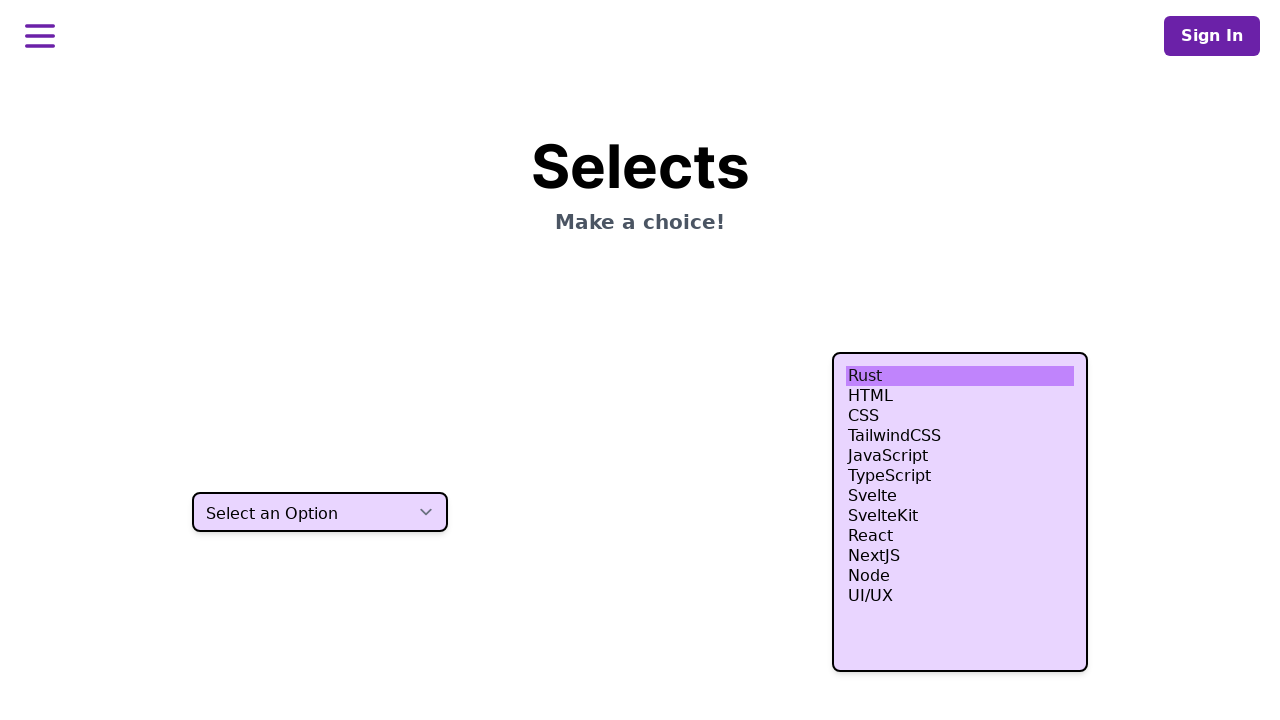

Selected 'HTML' option using visible text from multi-select dropdown on select.h-80
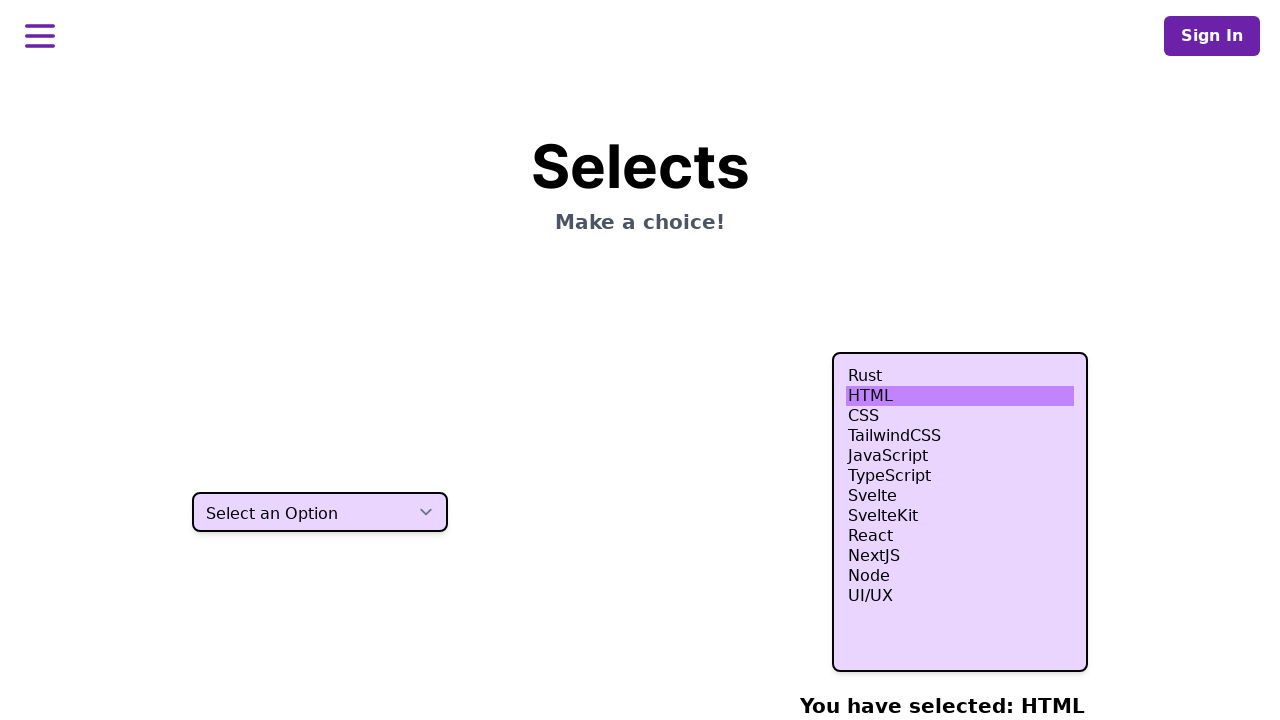

Selected option at index 3 (4th option) from multi-select dropdown on select.h-80
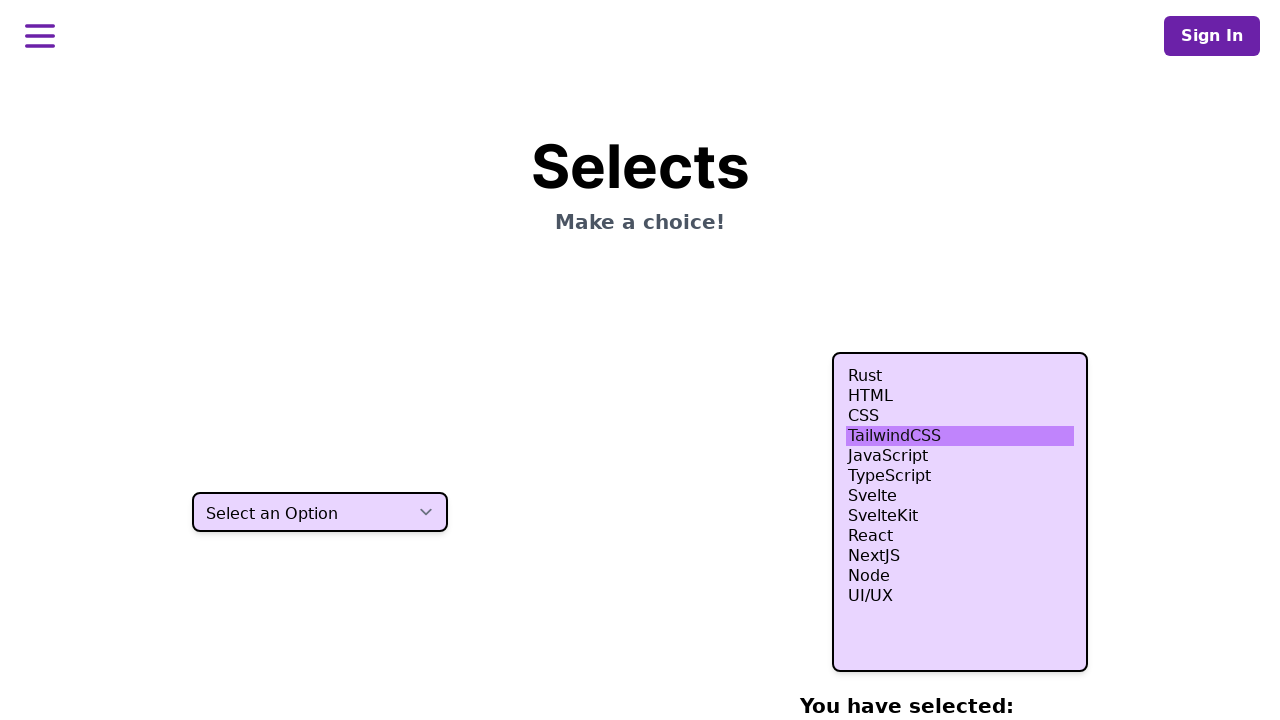

Selected option at index 4 (5th option) from multi-select dropdown on select.h-80
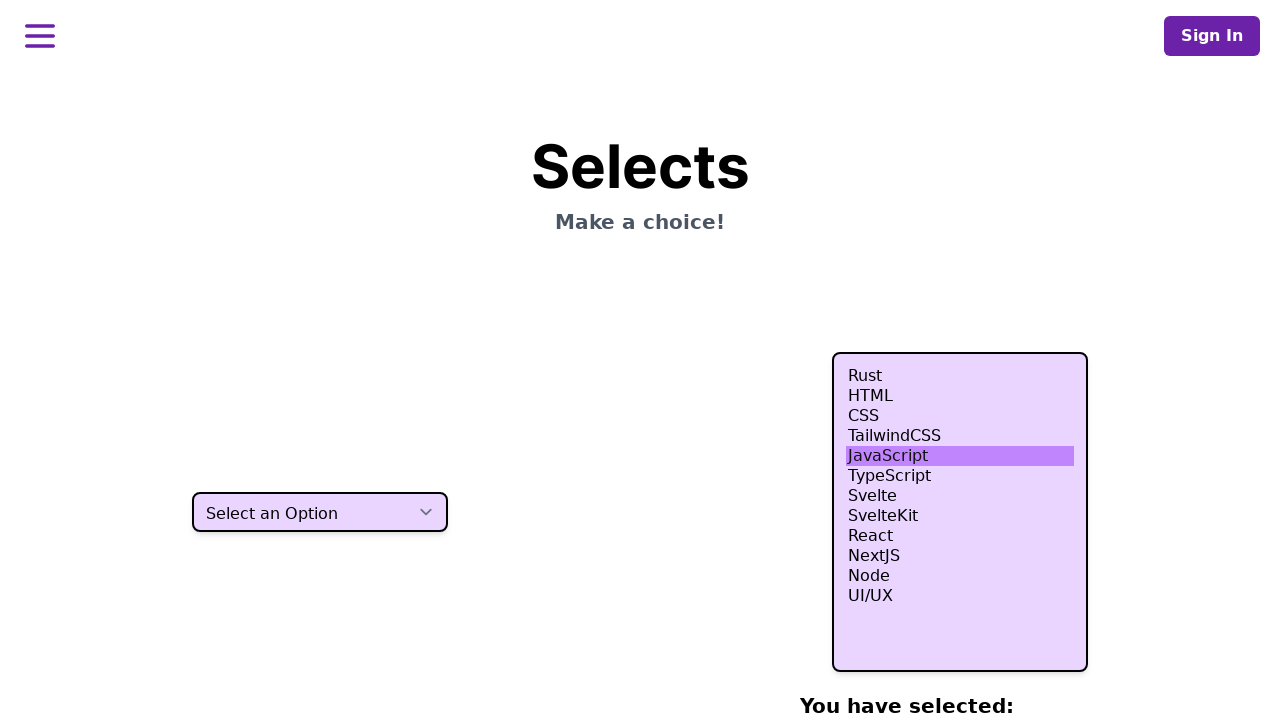

Selected option at index 5 (6th option) from multi-select dropdown on select.h-80
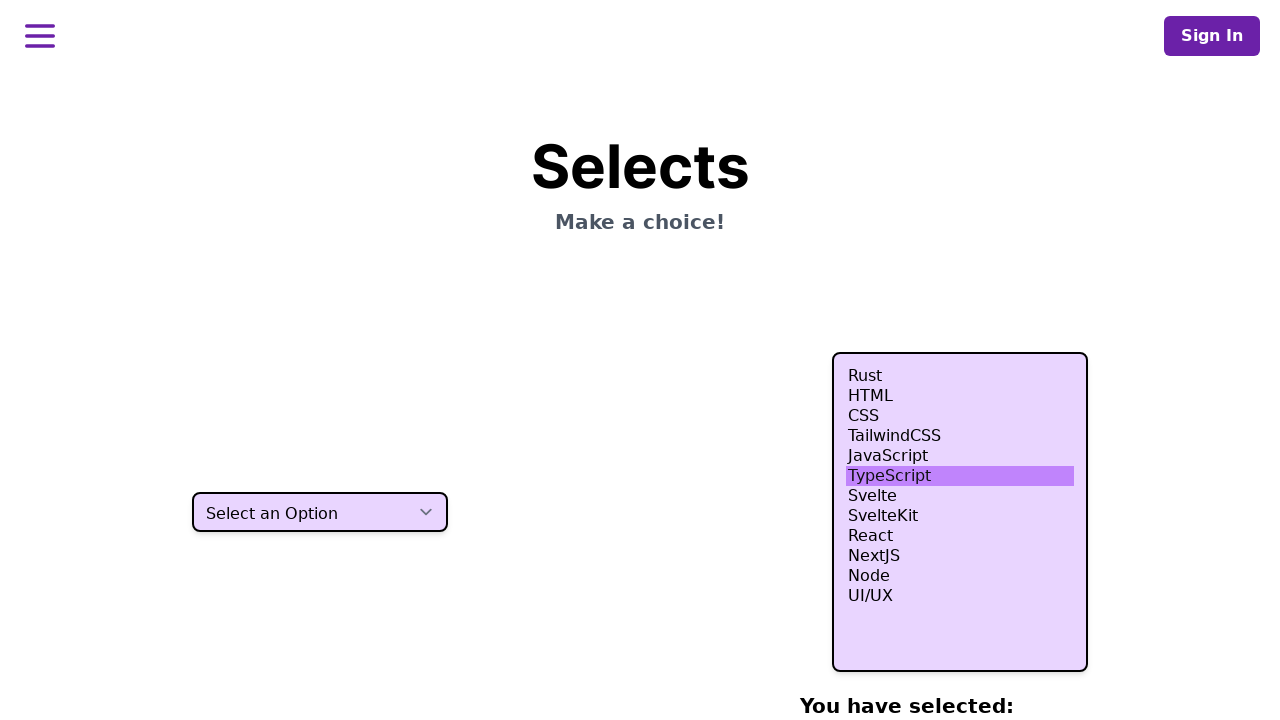

Selected 'Node' option using value attribute 'nodejs' from multi-select dropdown on select.h-80
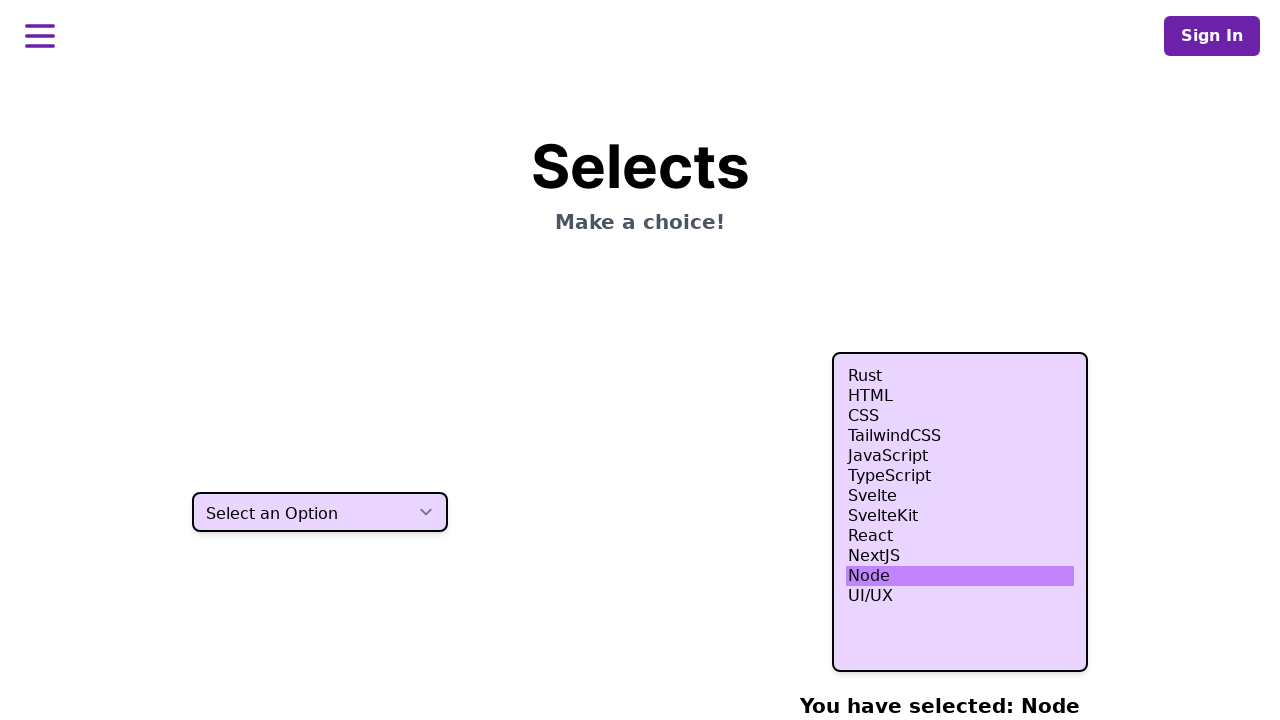

Waited 500ms to observe current selections
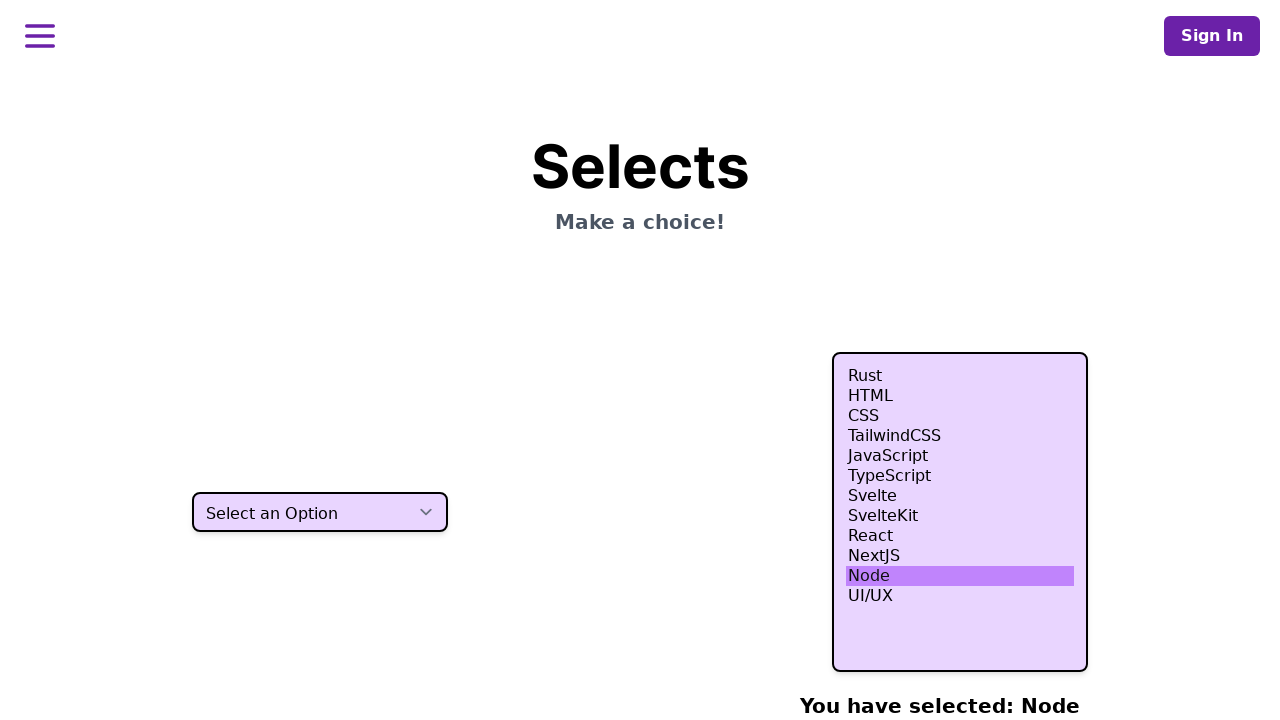

Located the multi-select dropdown element
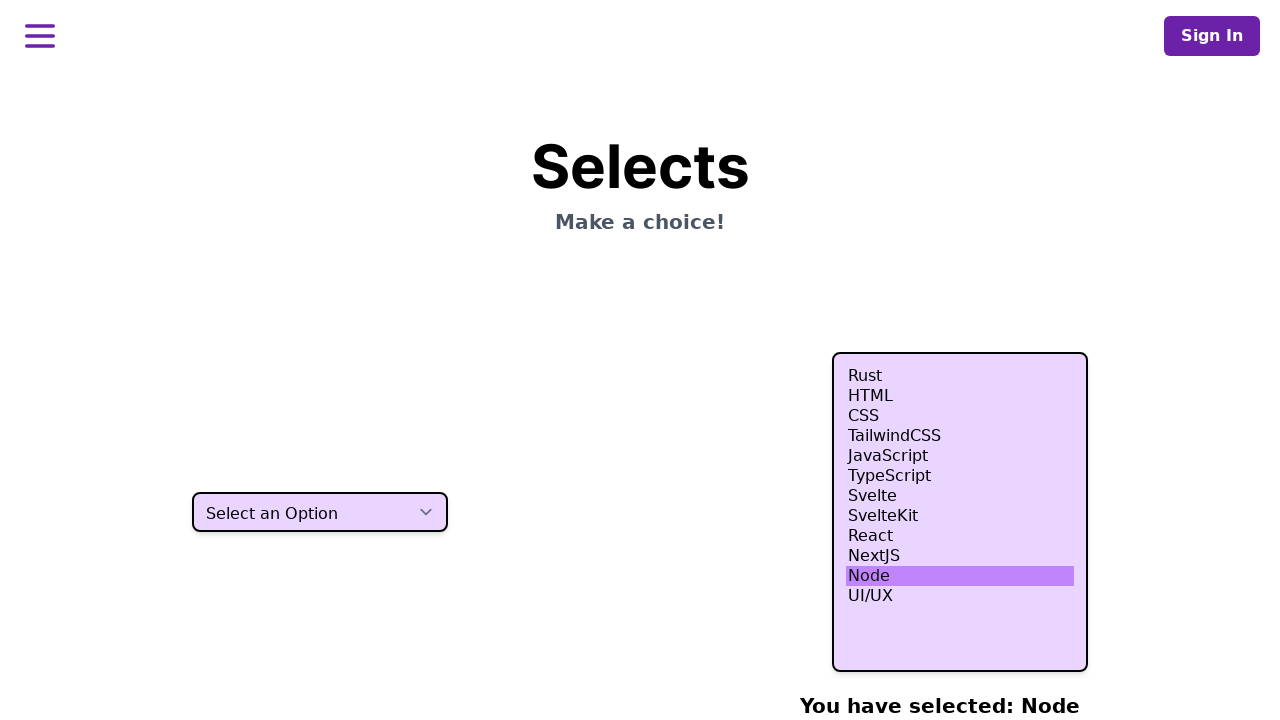

Deselected index 4 option and re-selected final options: HTML, index 3, index 5, and Node (nodejs) on select.h-80
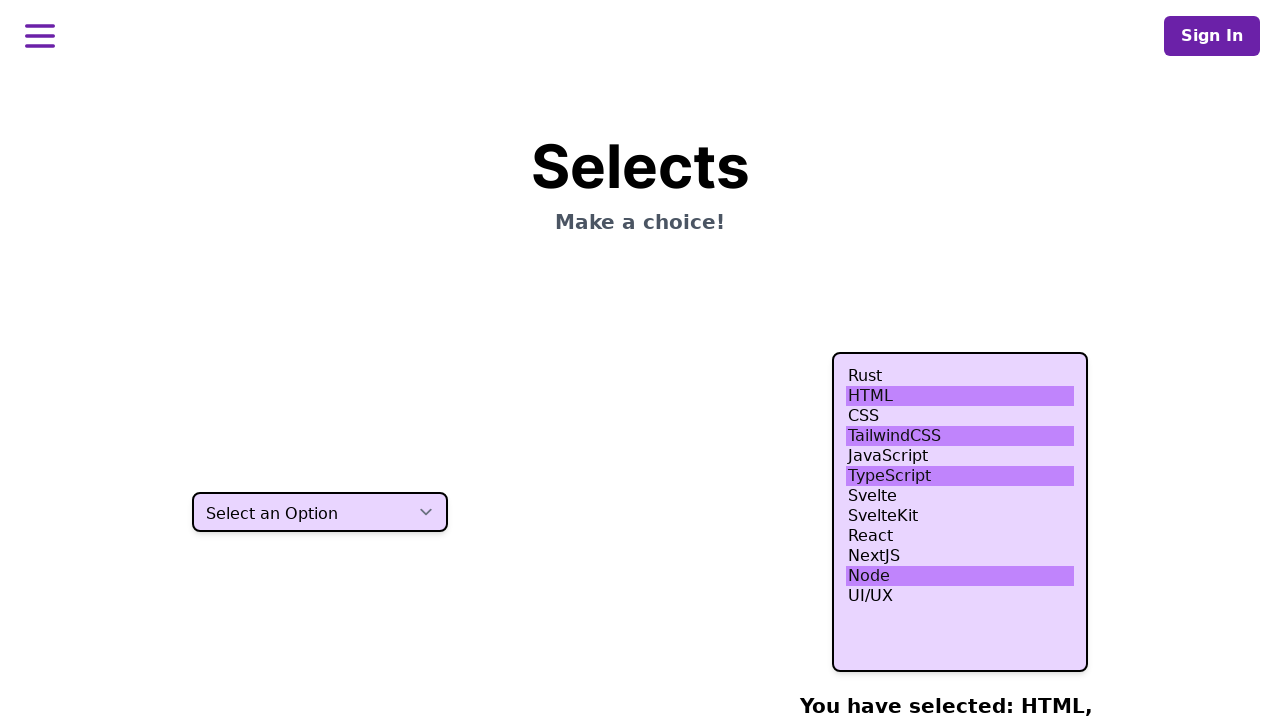

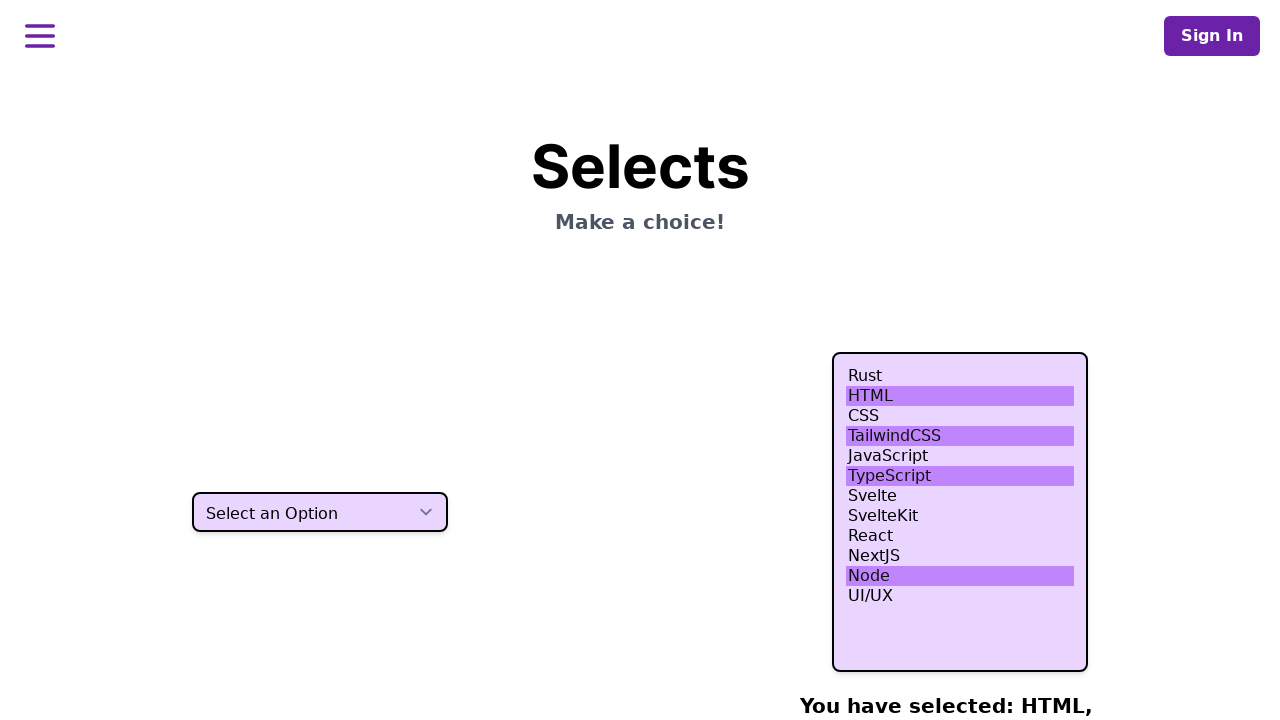